Tests scrolling to a specific element on a product page to measure scroll performance

Starting URL: https://www.flipkart.com/apple-iphone-13-blue-256-gb/p/itmd68a015aa1e39?pid=MOBG6VF566ZTUVFR&lid=LSTMOBG6VF566ZTUVFR2RQLVU&marketplace=FLIPKART&q=iPhone+13&store=tyy%2F4io&srno=s_1_8&otracker=search&otracker1=search&fm=organic&iid=1c0c7402-fe4f-4f45-9aa8-cc59dffe8503.MOBG6VF566ZTUVFR.SEARCH&ppt=hp&ppn=homepage&ssid=i4t60bsv4g0000001665375424769&qH=c3d519be0191fbf8

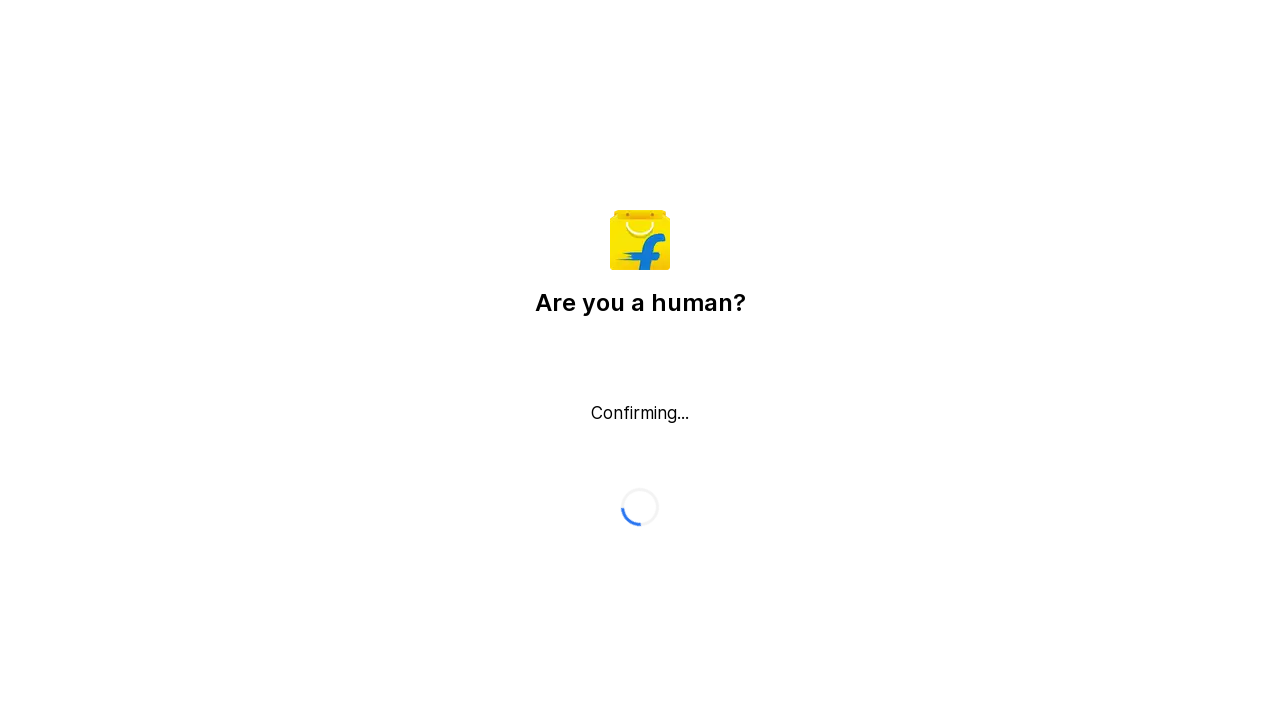

Scrolled to product details element on iPhone 13 product page
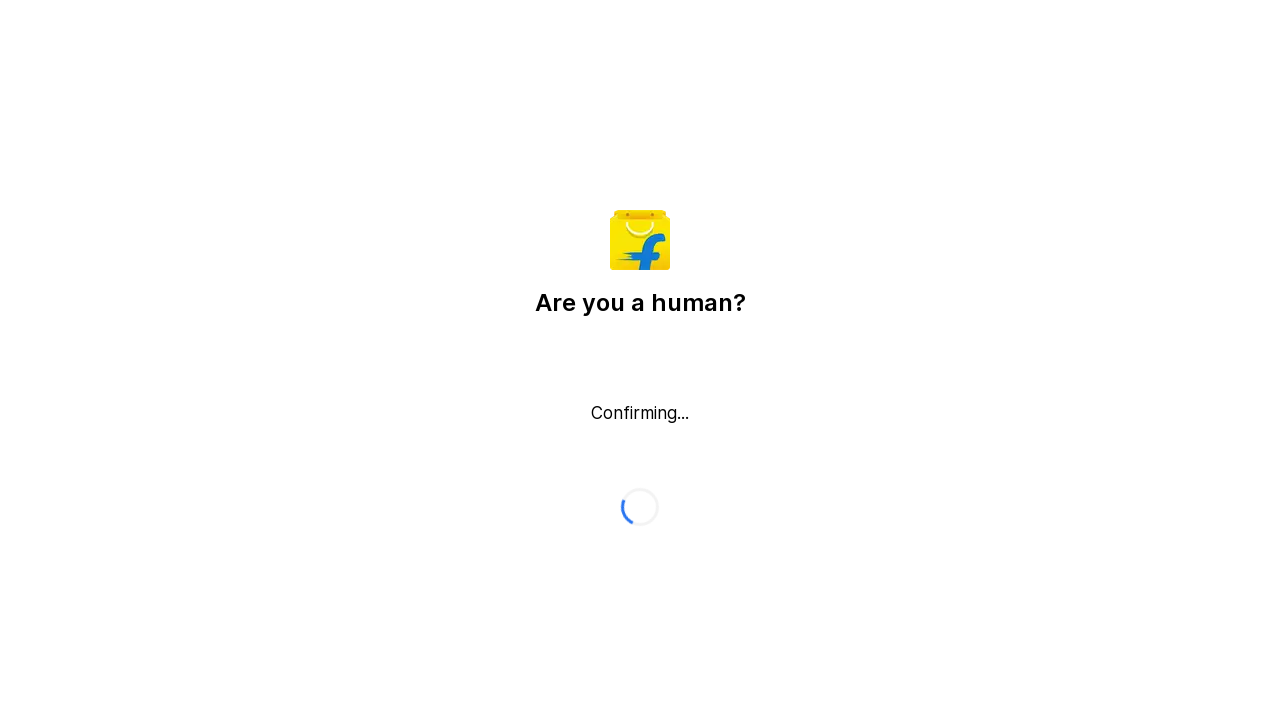

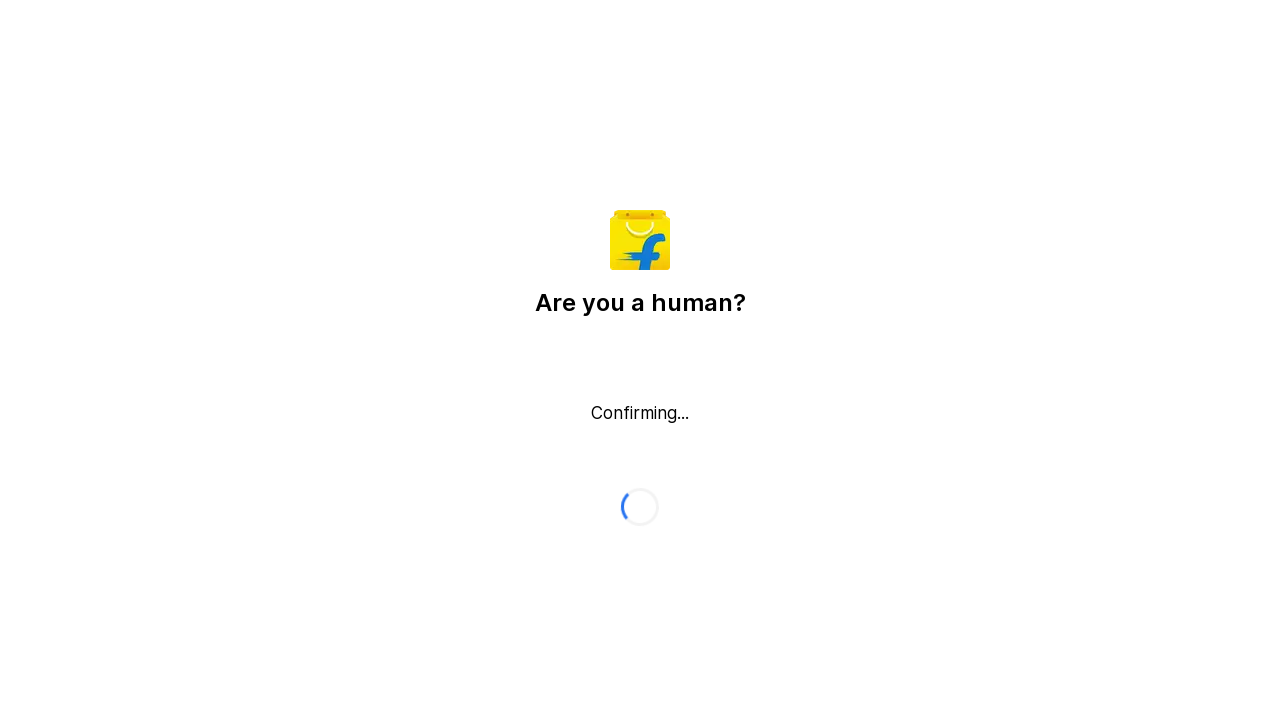